Tests that various form elements (email textbox, radio button, education textbox, and label) are displayed on the page and interacts with them by filling text and clicking.

Starting URL: https://automationfc.github.io/basic-form/index.html

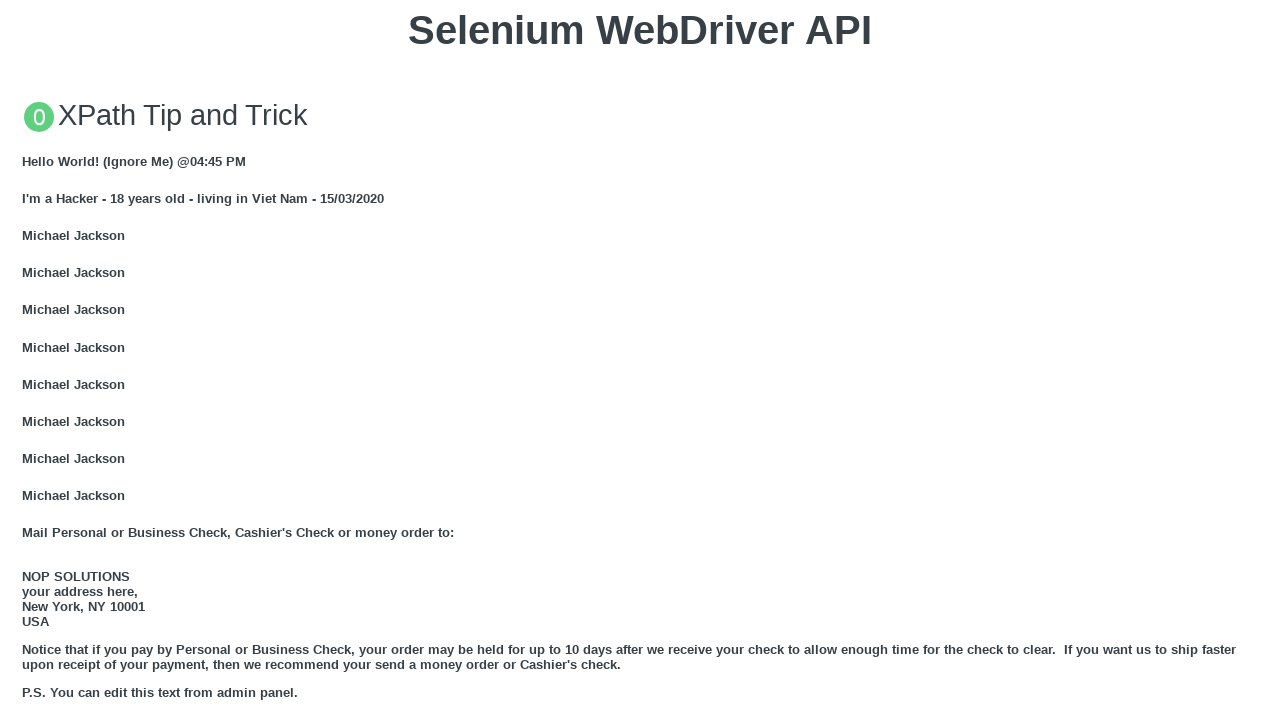

Email textbox is visible
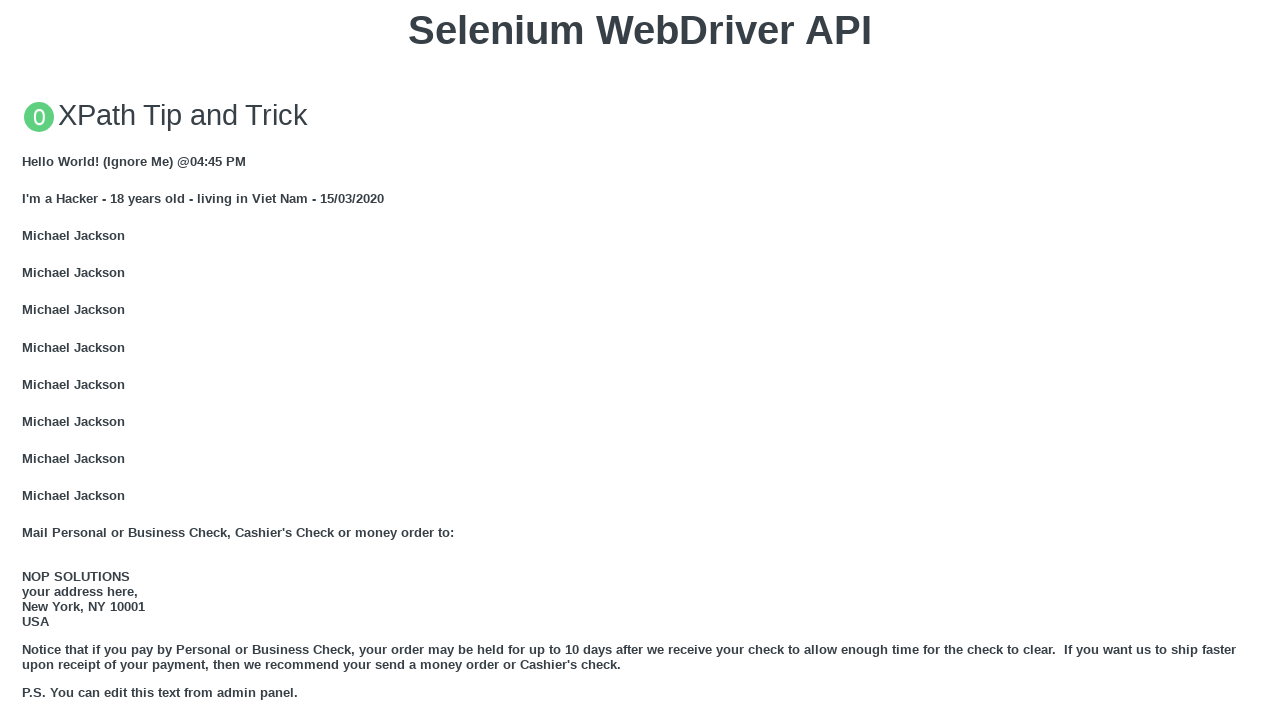

Filled email textbox with 'Automation Testing 1' on #mail
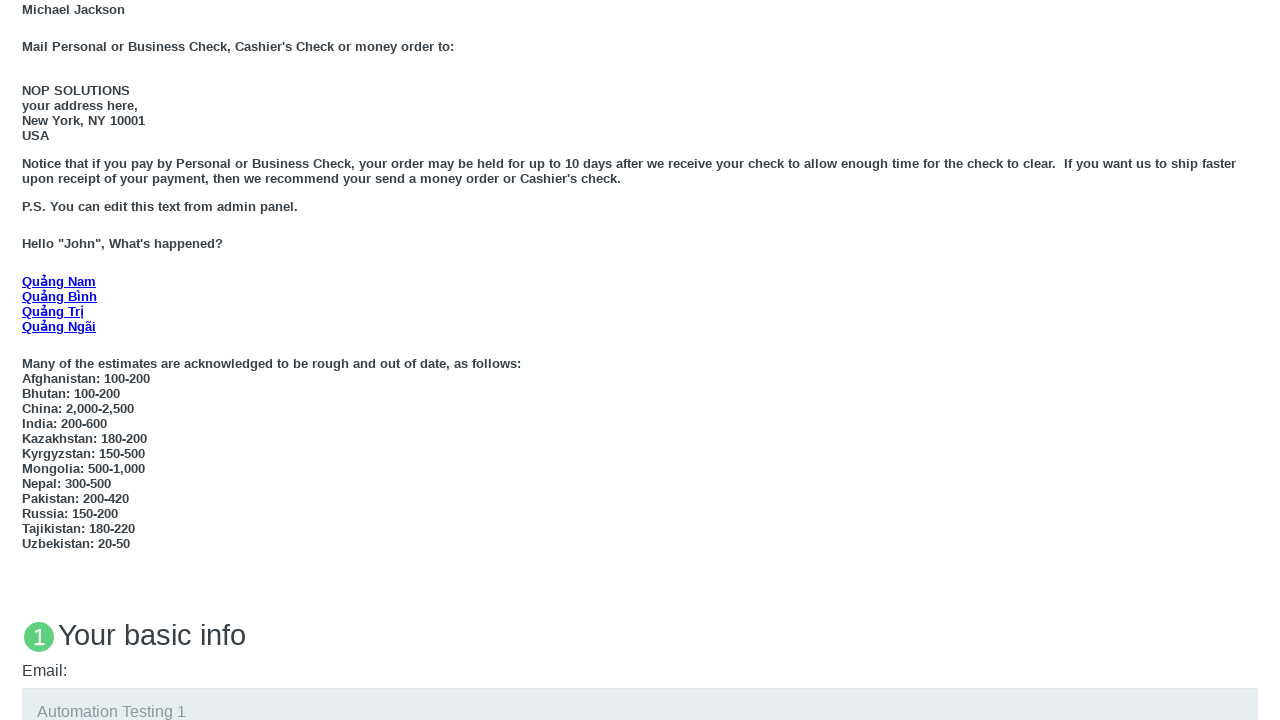

Under 18 radio button is visible
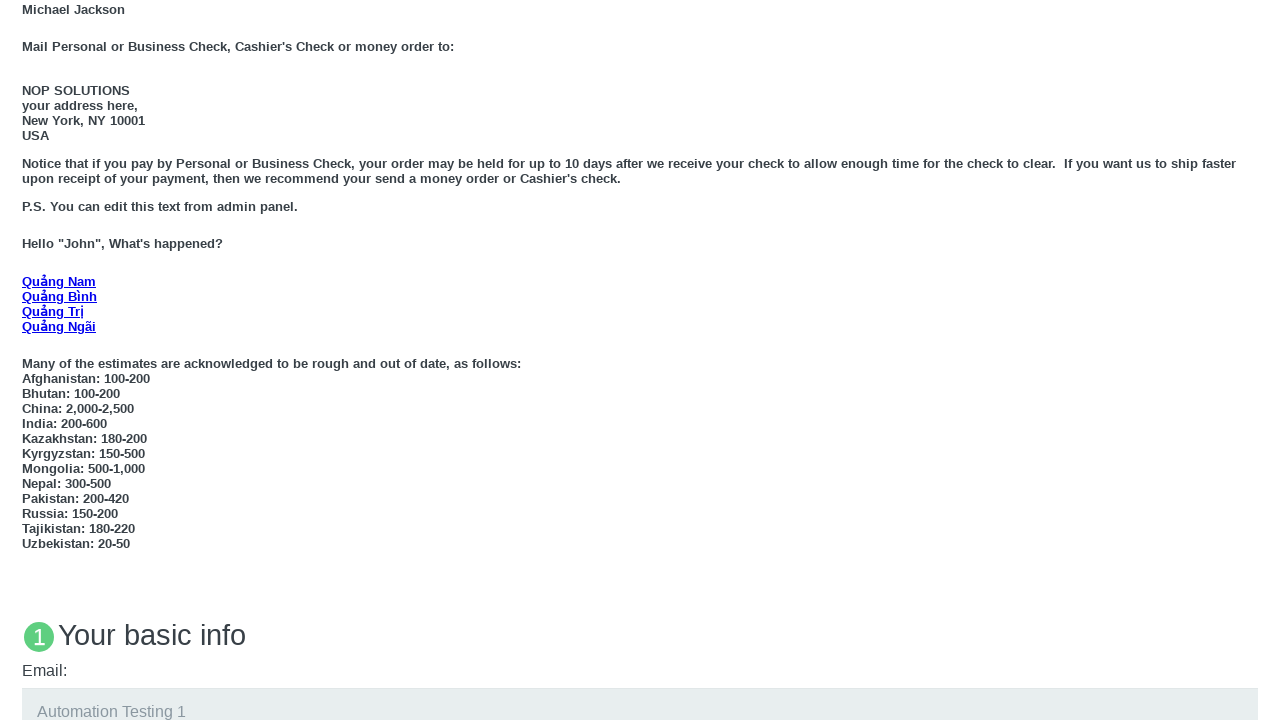

Clicked under 18 radio button at (28, 360) on #under_18
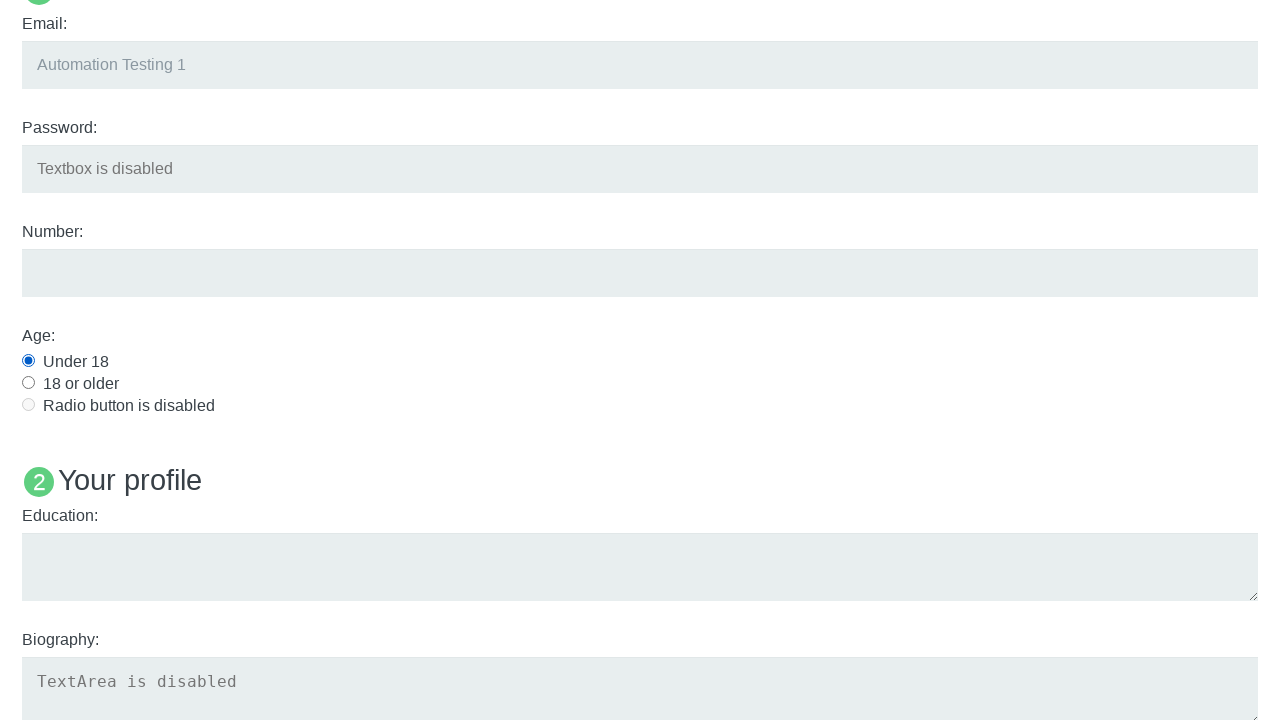

Education textbox is visible
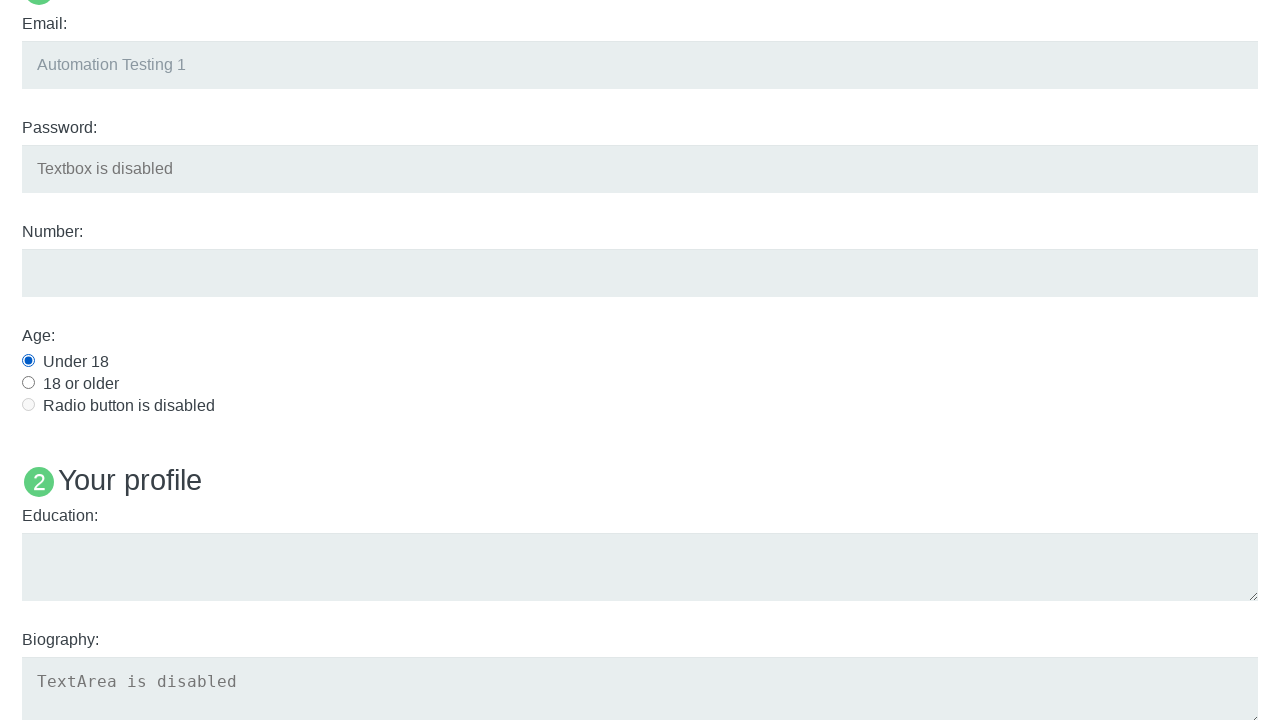

Filled education textbox with 'Automation Testing 2' on #edu
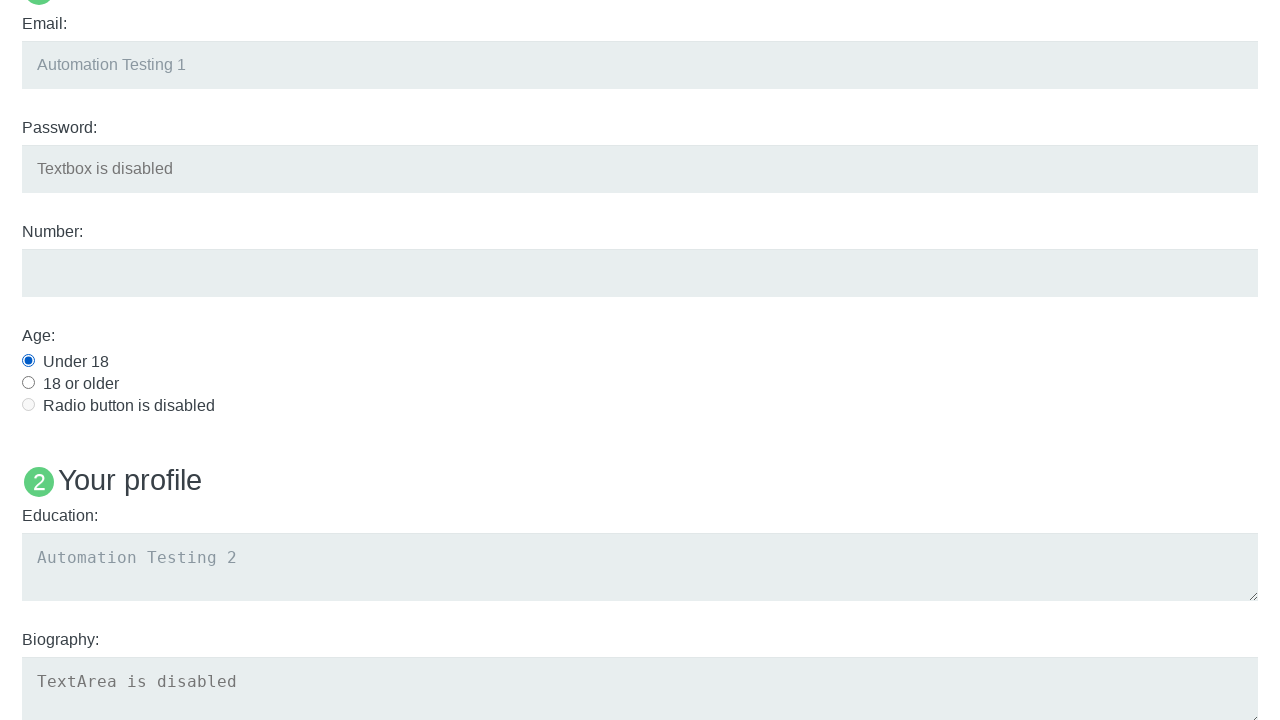

Verified 'Name: User5' label is displayed
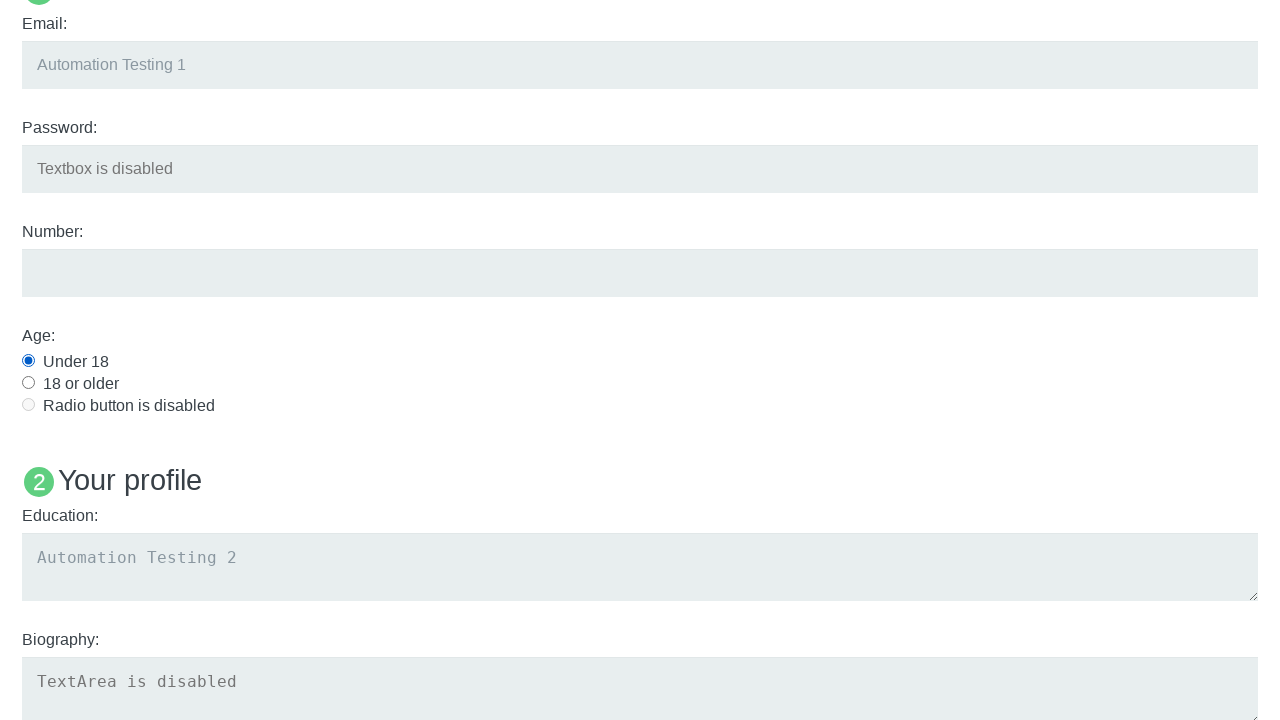

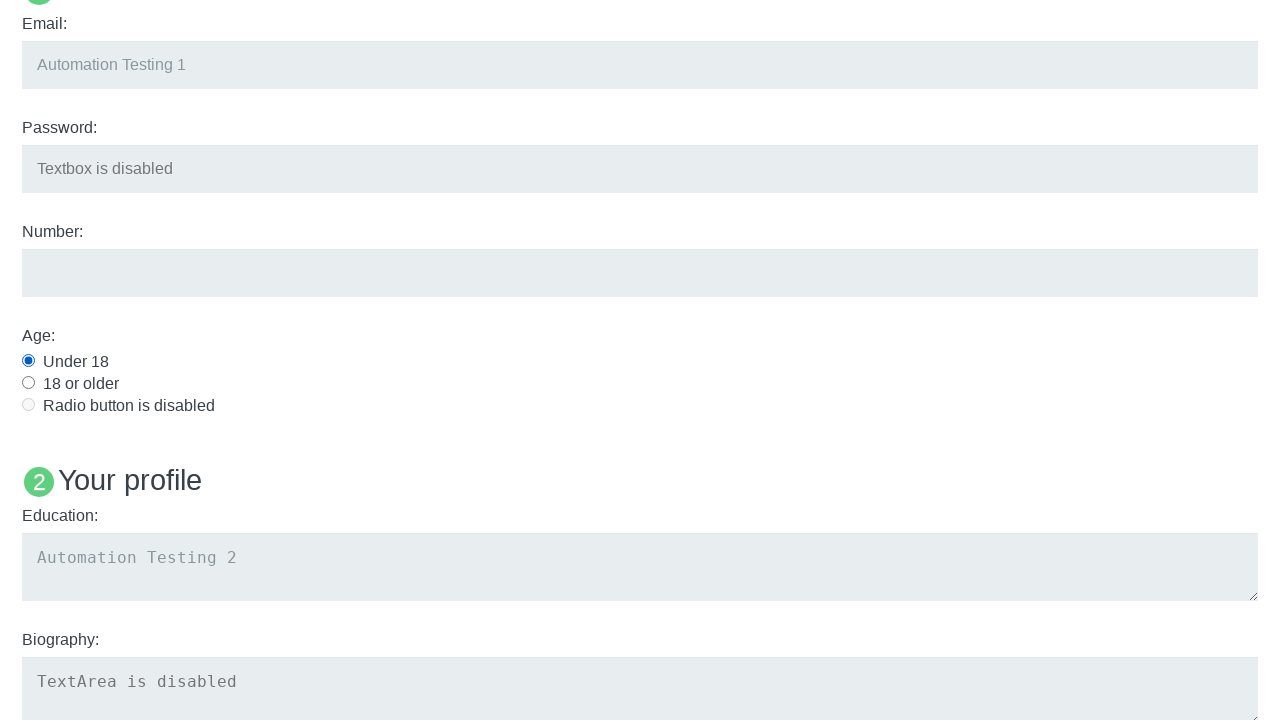